Tests opting out of A/B tests by adding an opt-out cookie after visiting the page, then refreshing to verify the page shows "No A/B Test" heading.

Starting URL: http://the-internet.herokuapp.com/abtest

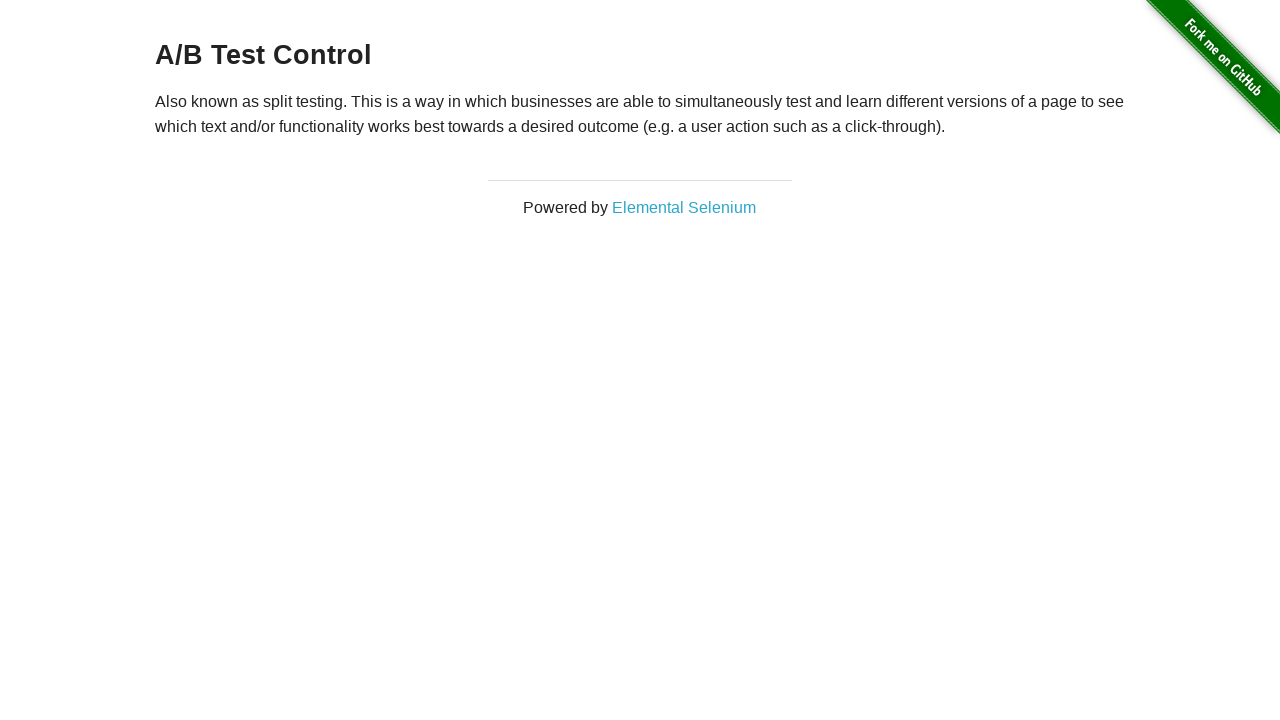

Located h3 heading element
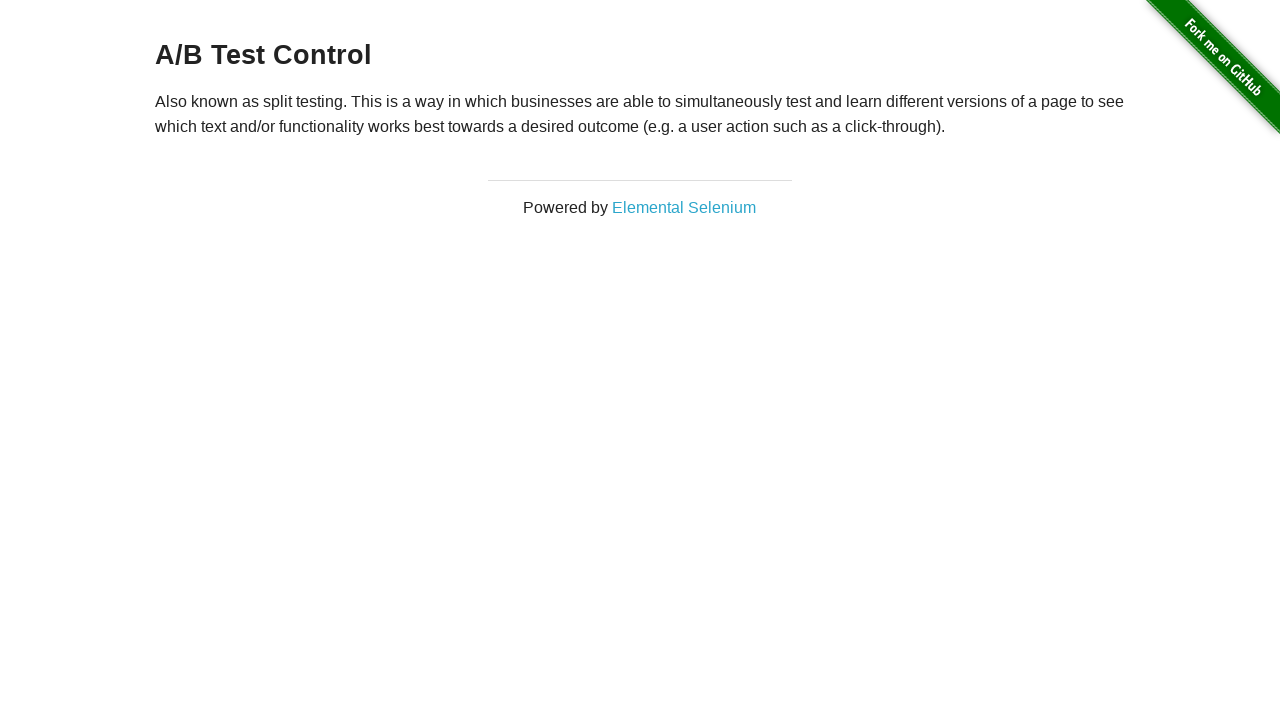

Verified initial A/B test heading is displayed
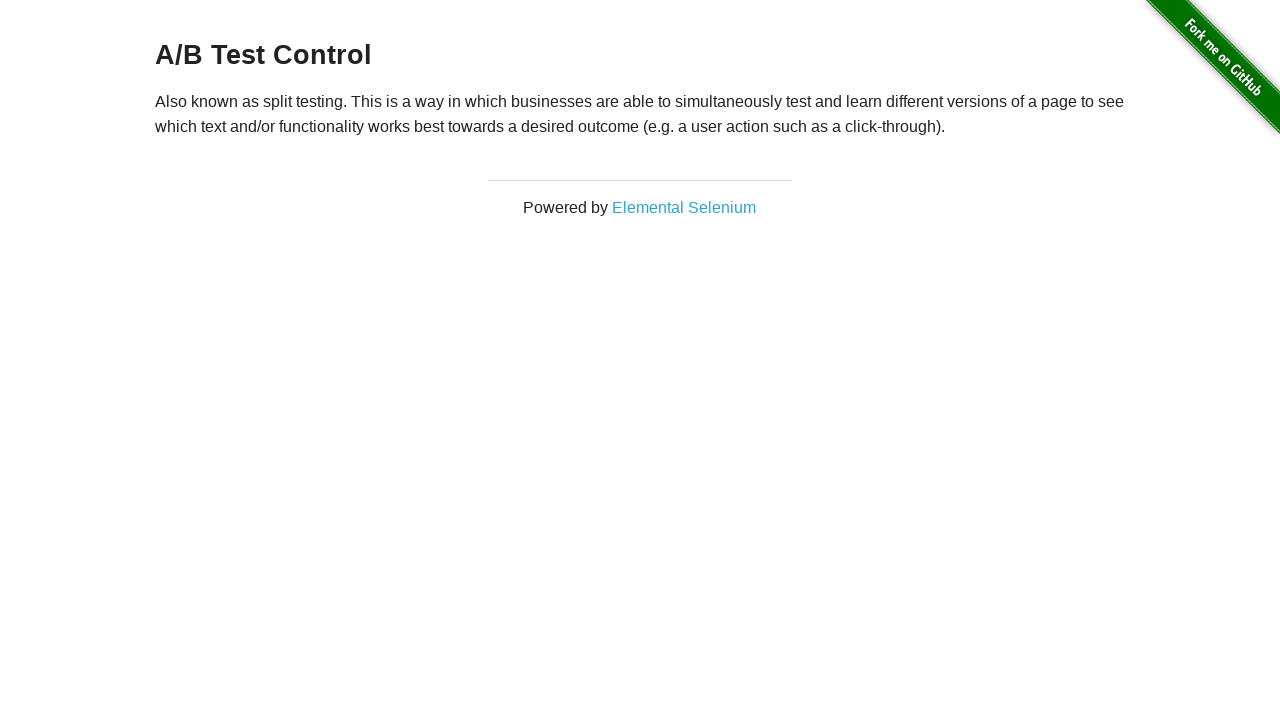

Added optimizelyOptOut cookie to context
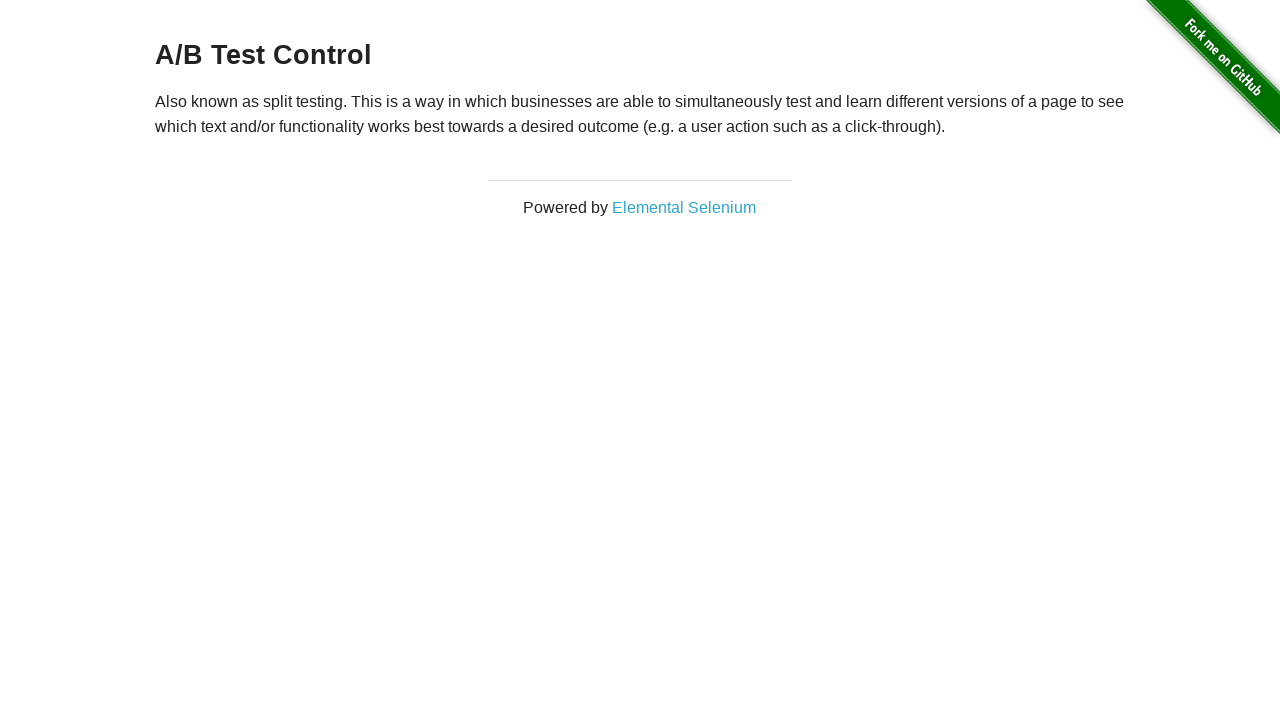

Reloaded page after adding opt-out cookie
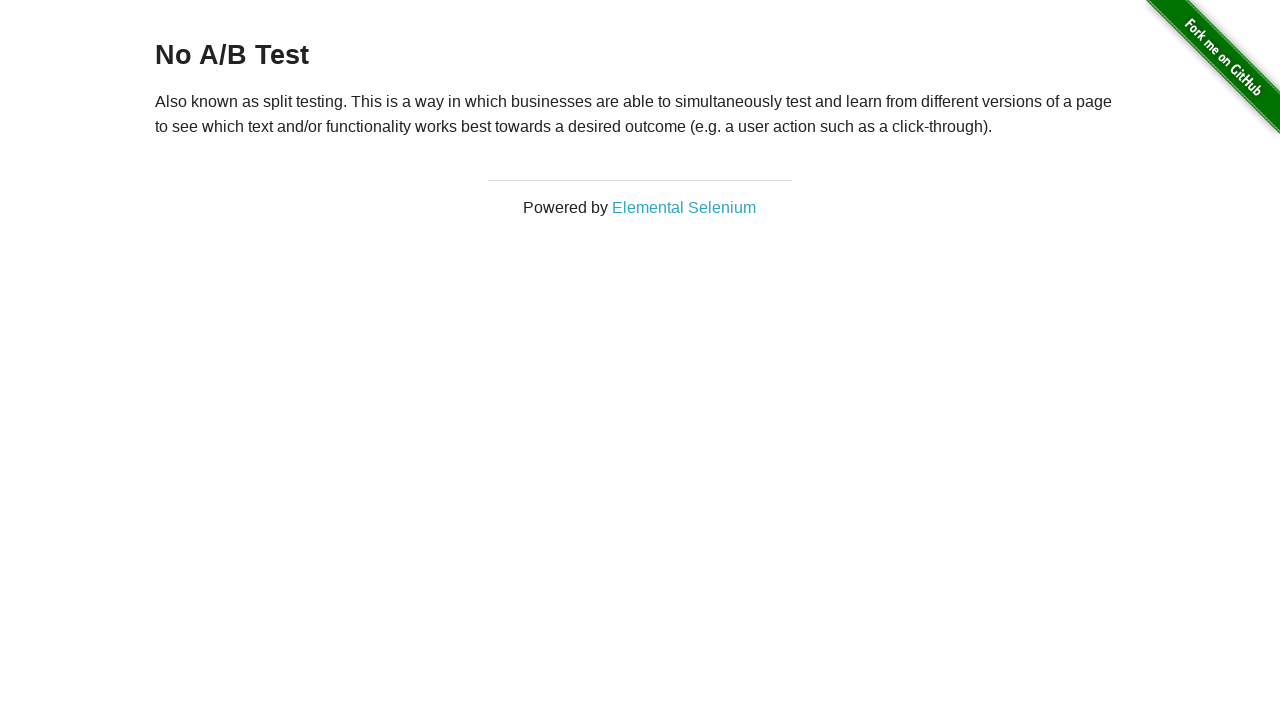

Retrieved h3 heading text content
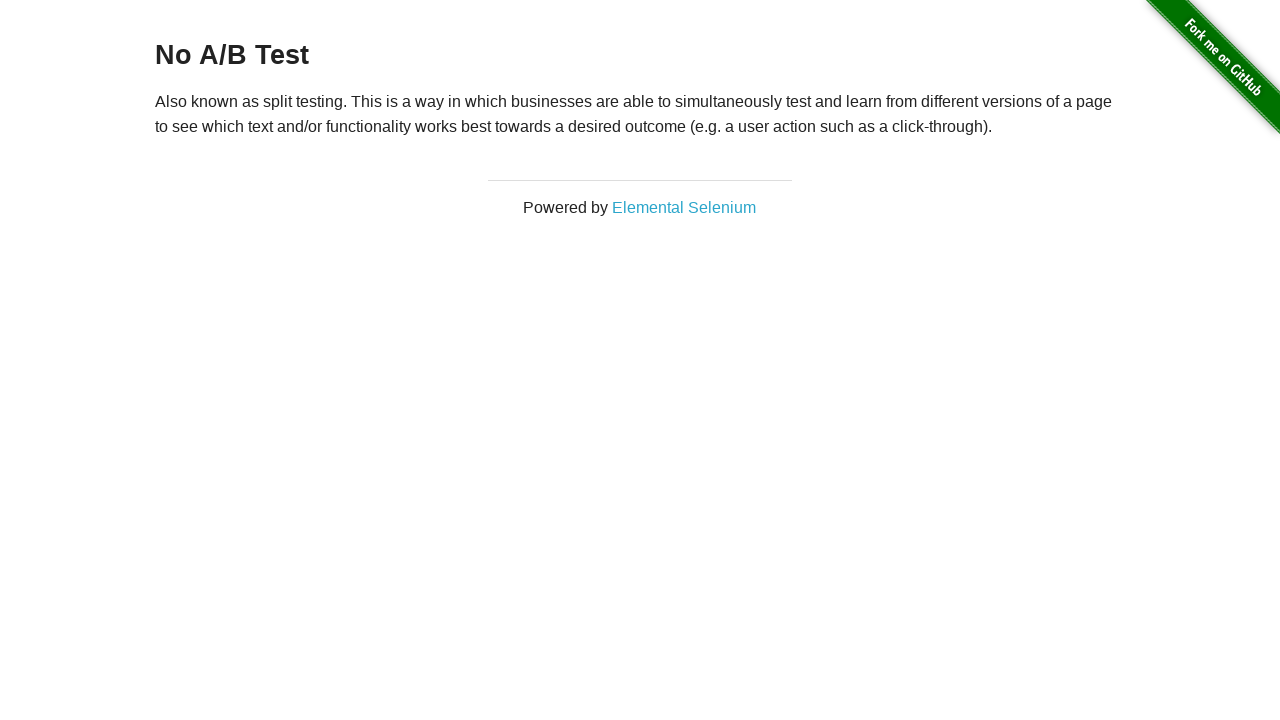

Verified 'No A/B Test' heading is displayed after opt-out
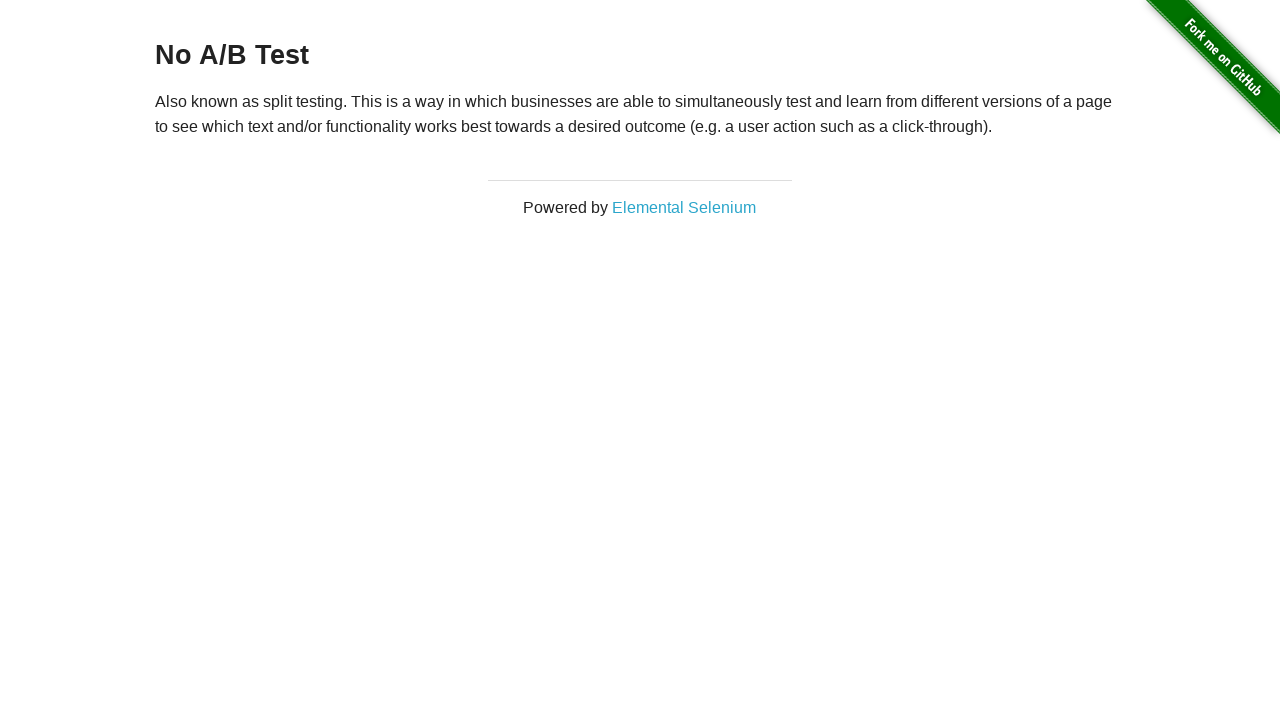

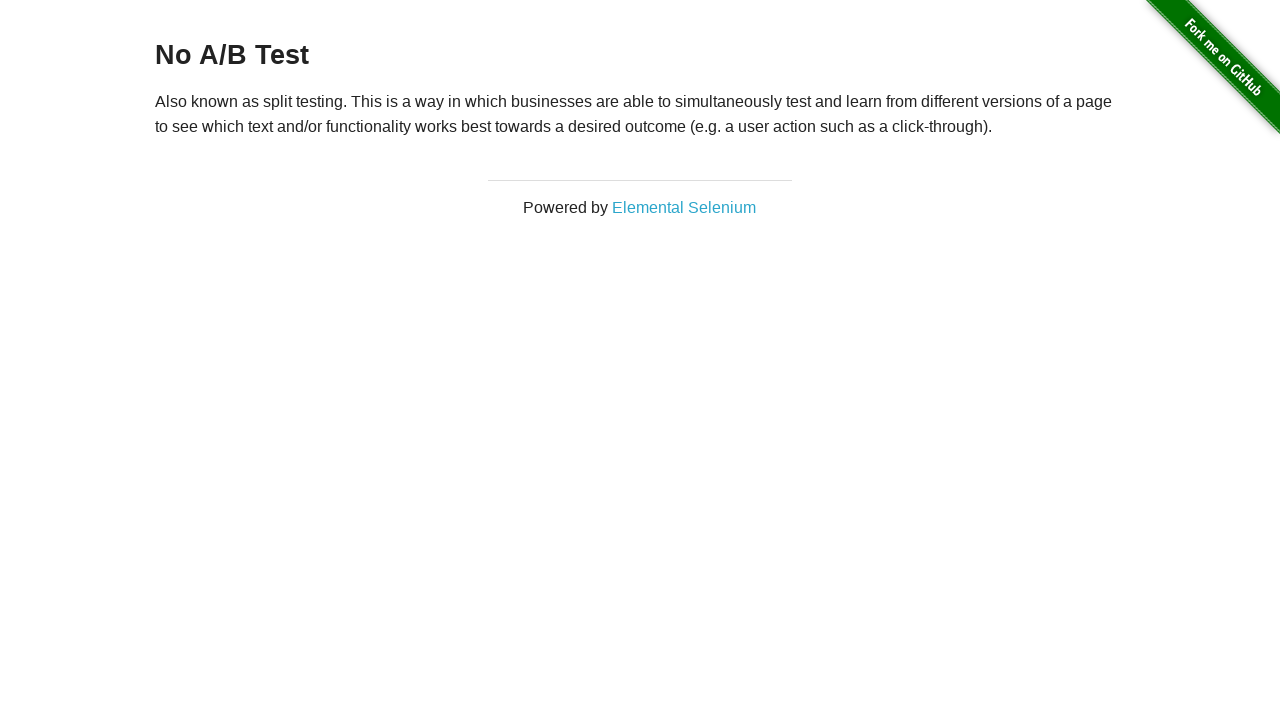